Tests marking all todo items as completed using the toggle-all checkbox

Starting URL: https://demo.playwright.dev/todomvc

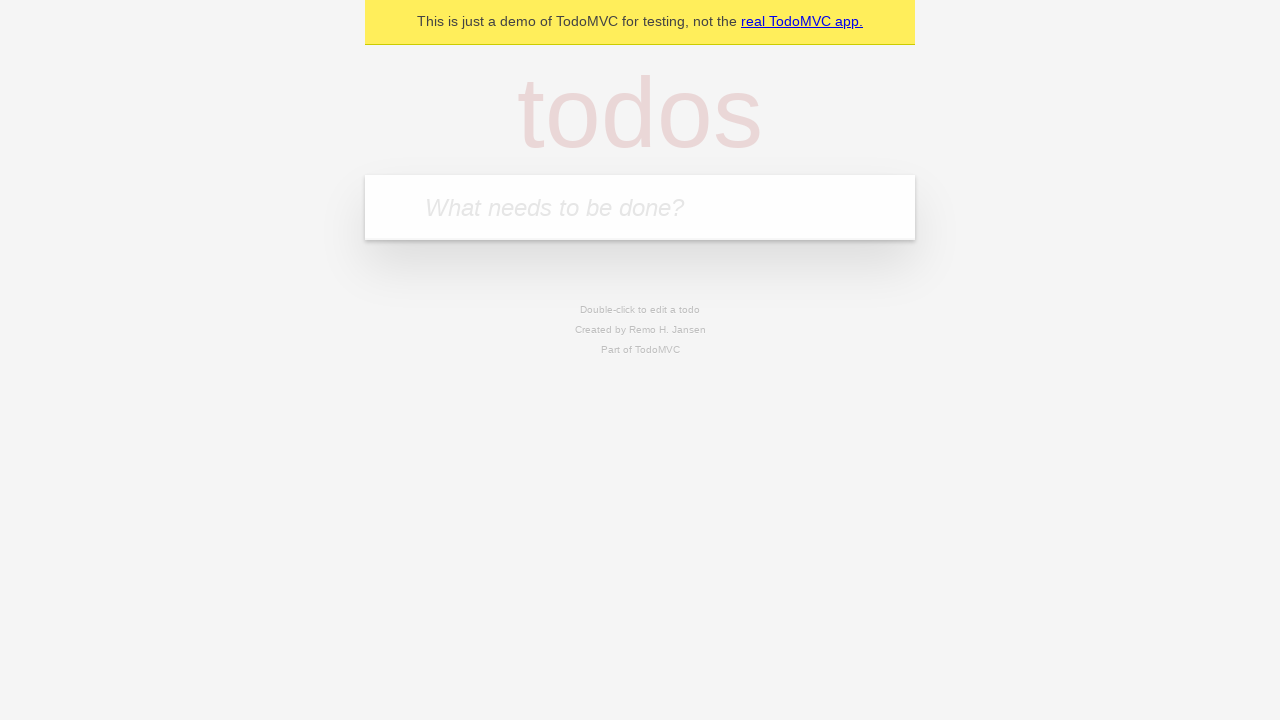

Filled first todo item with 'buy some cheese' on .new-todo
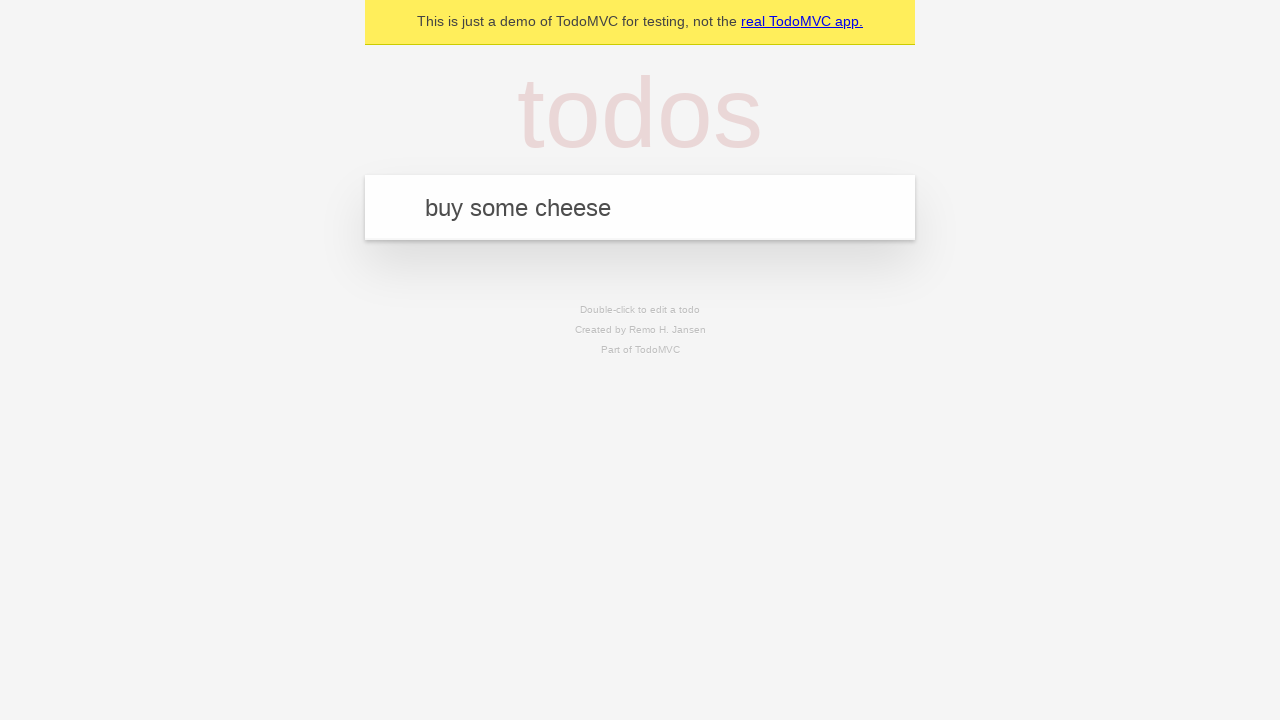

Pressed Enter to create first todo on .new-todo
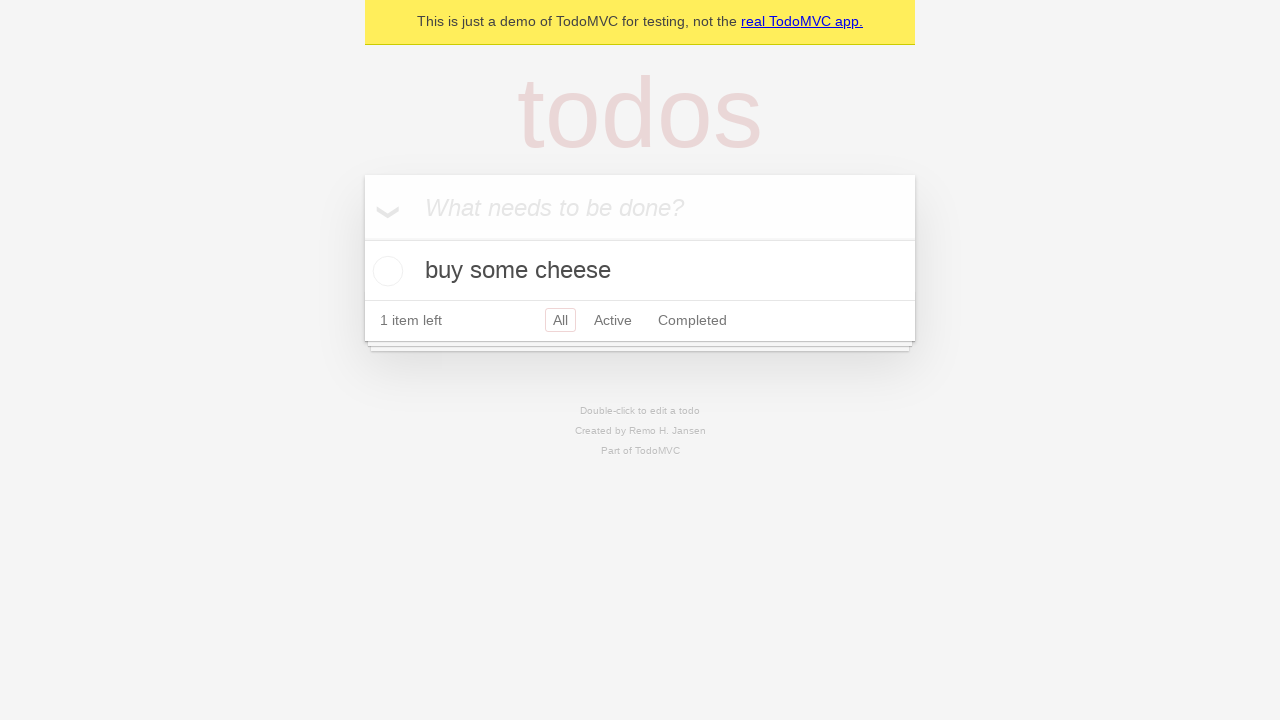

Filled second todo item with 'feed the cat' on .new-todo
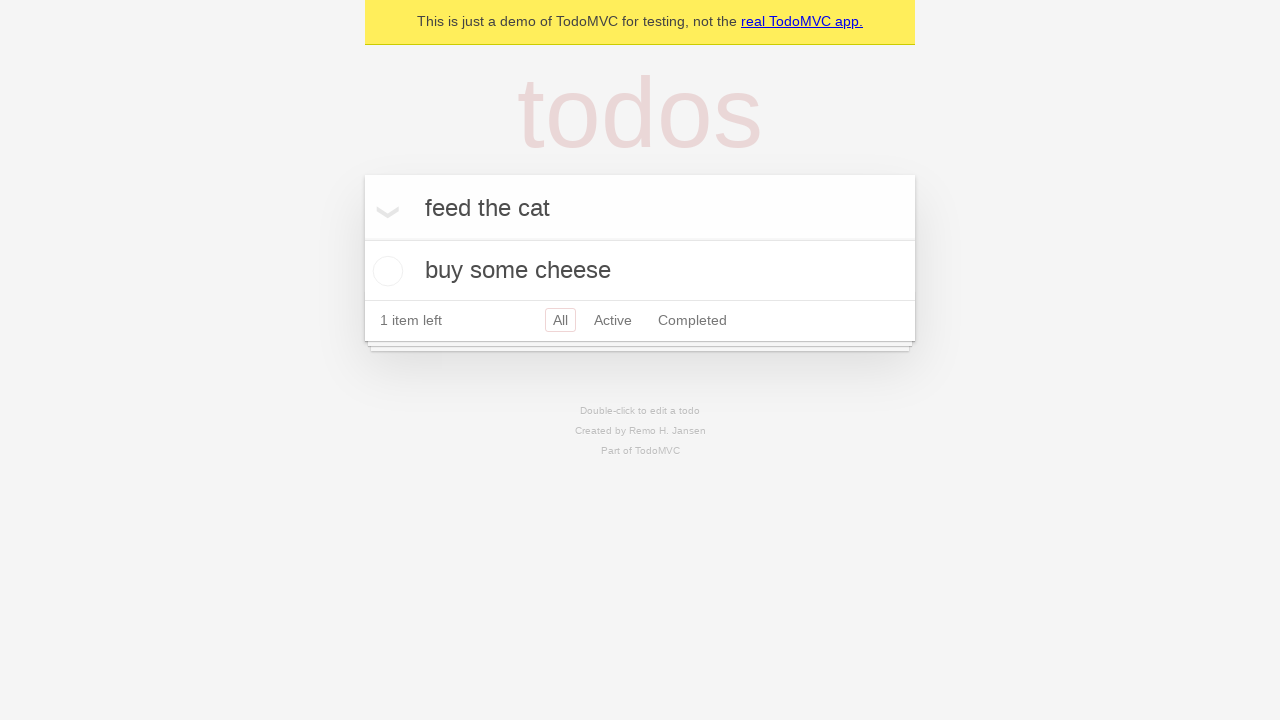

Pressed Enter to create second todo on .new-todo
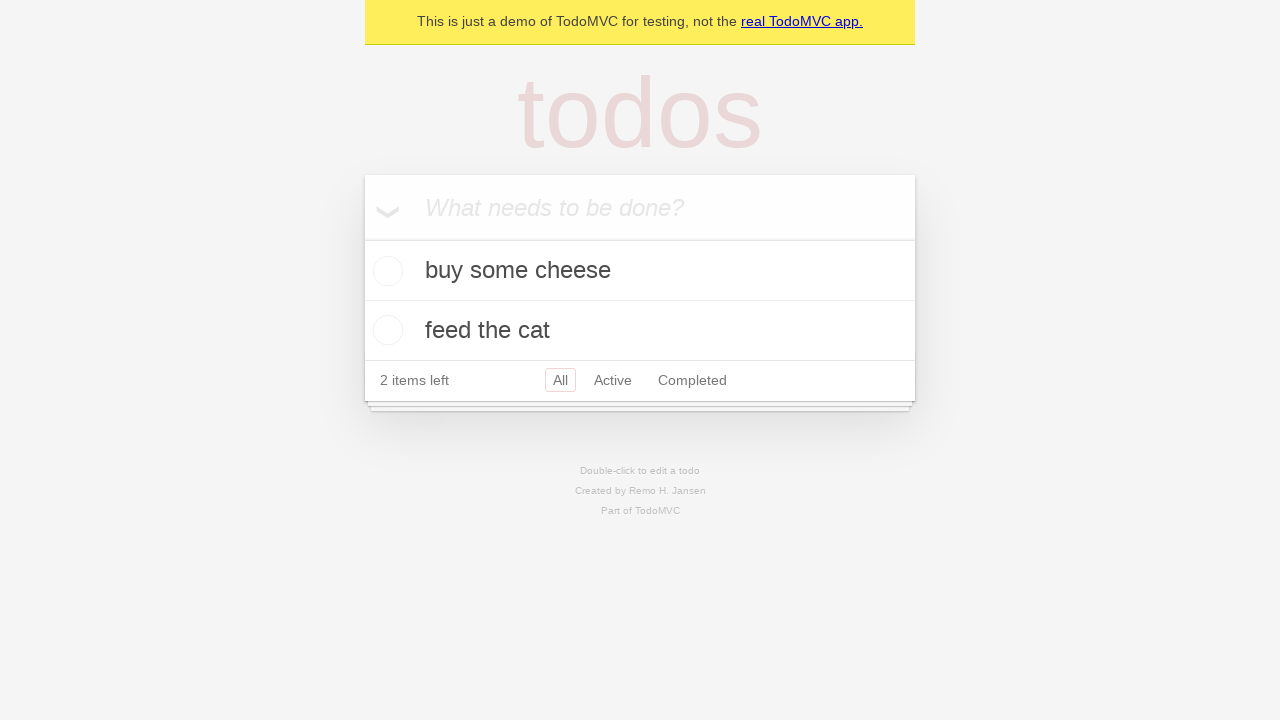

Filled third todo item with 'book a doctors appointment' on .new-todo
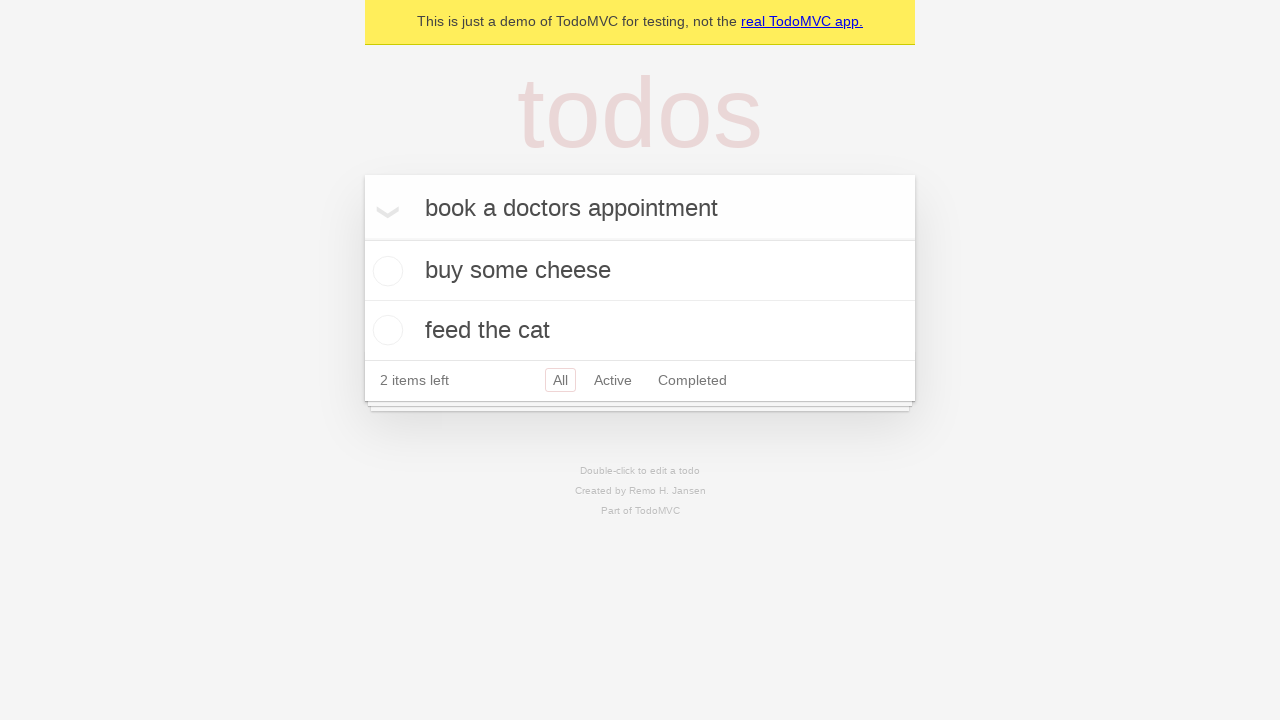

Pressed Enter to create third todo on .new-todo
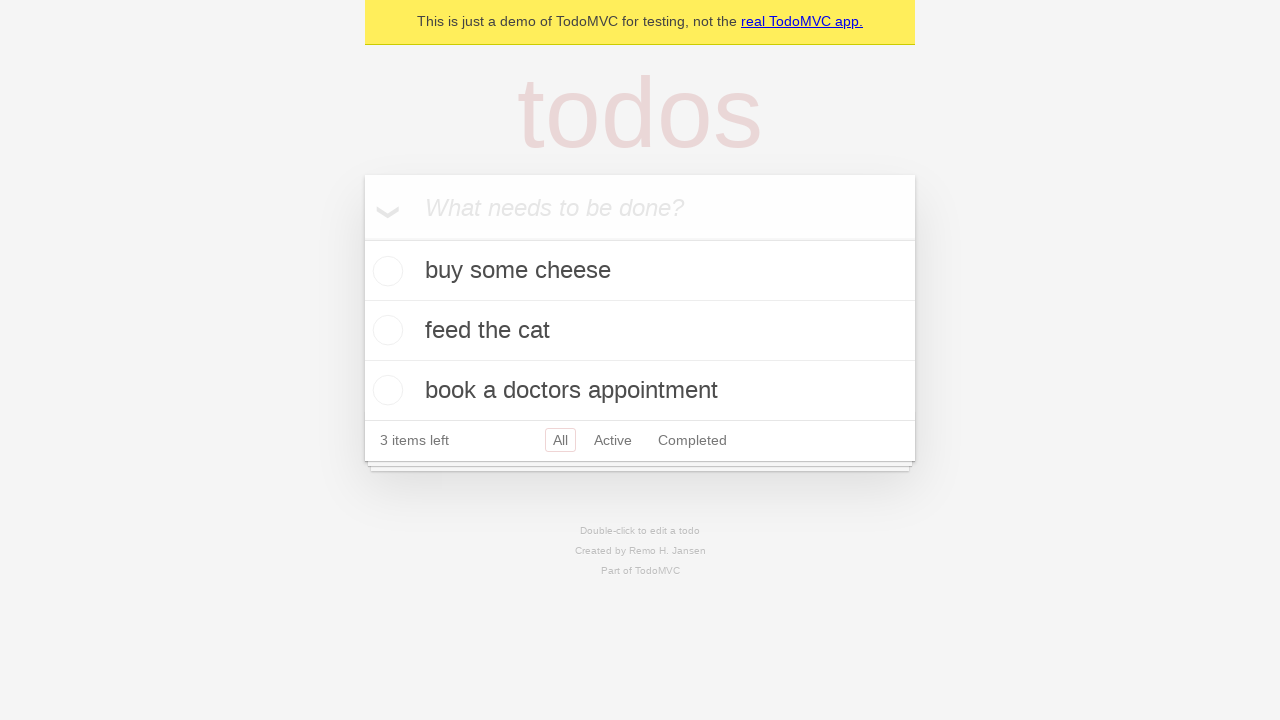

Checked toggle-all checkbox to mark all items as completed at (362, 238) on .toggle-all
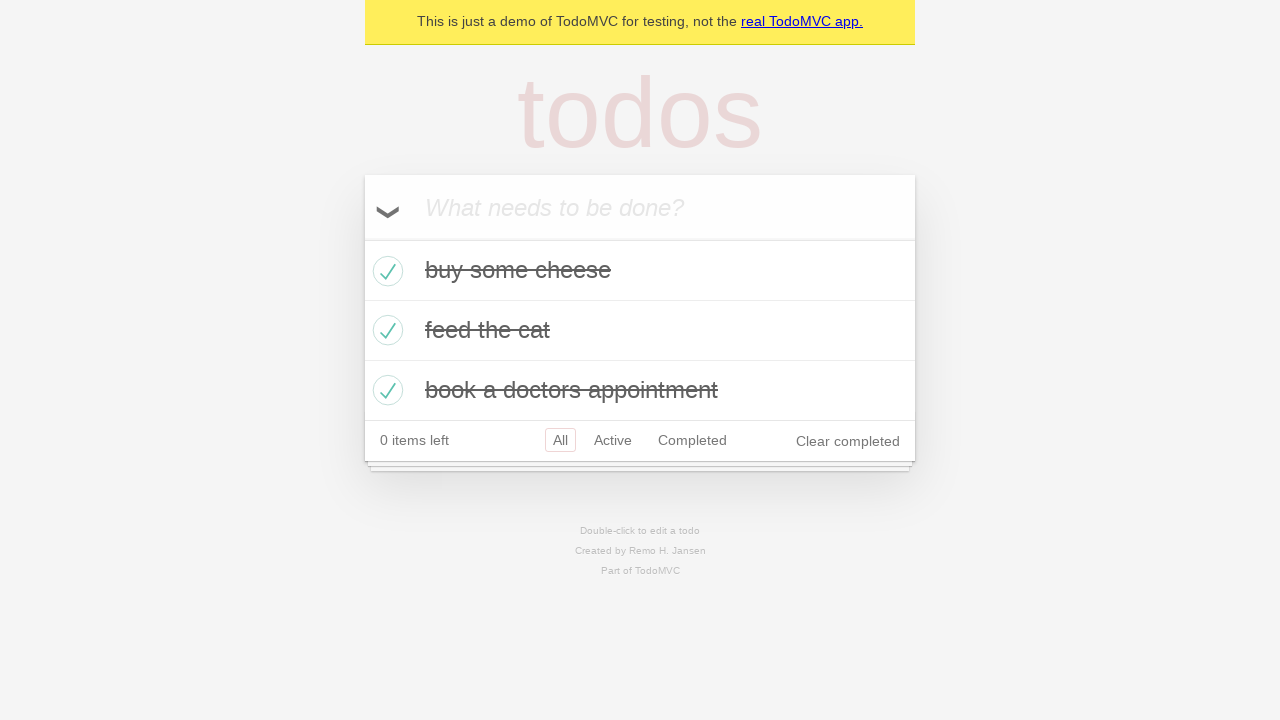

Waited for completed class to appear on todo items
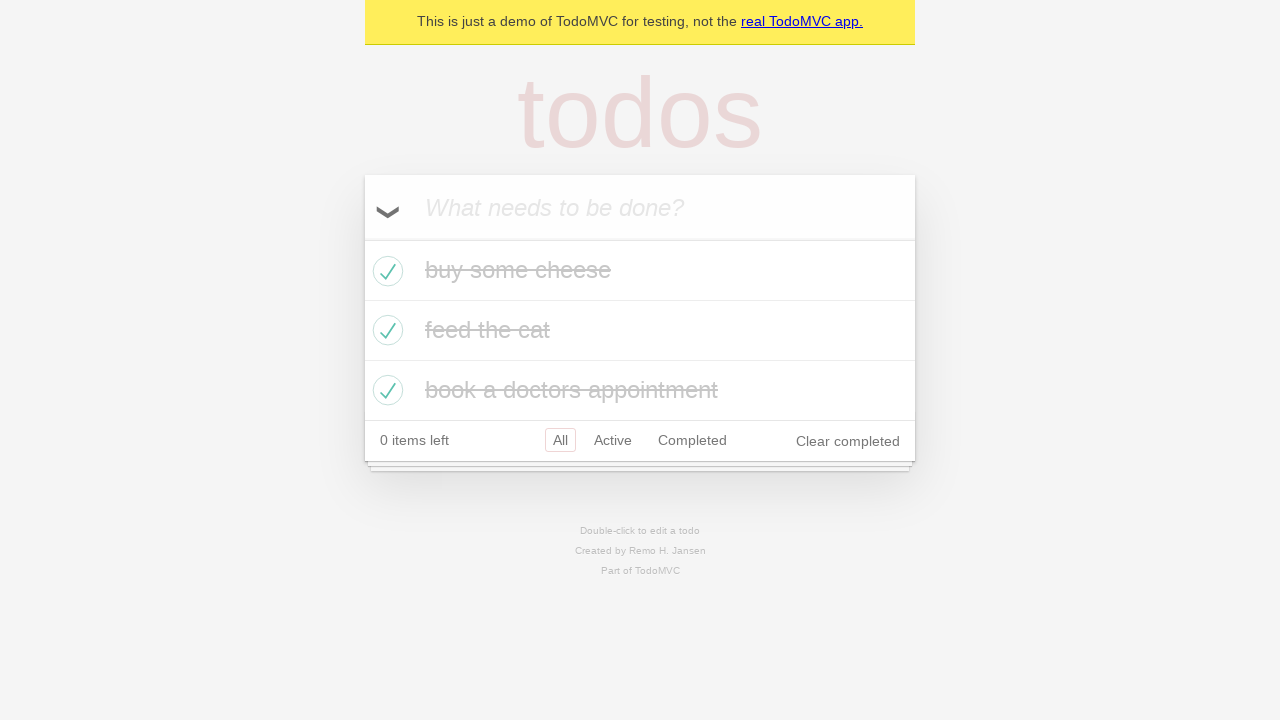

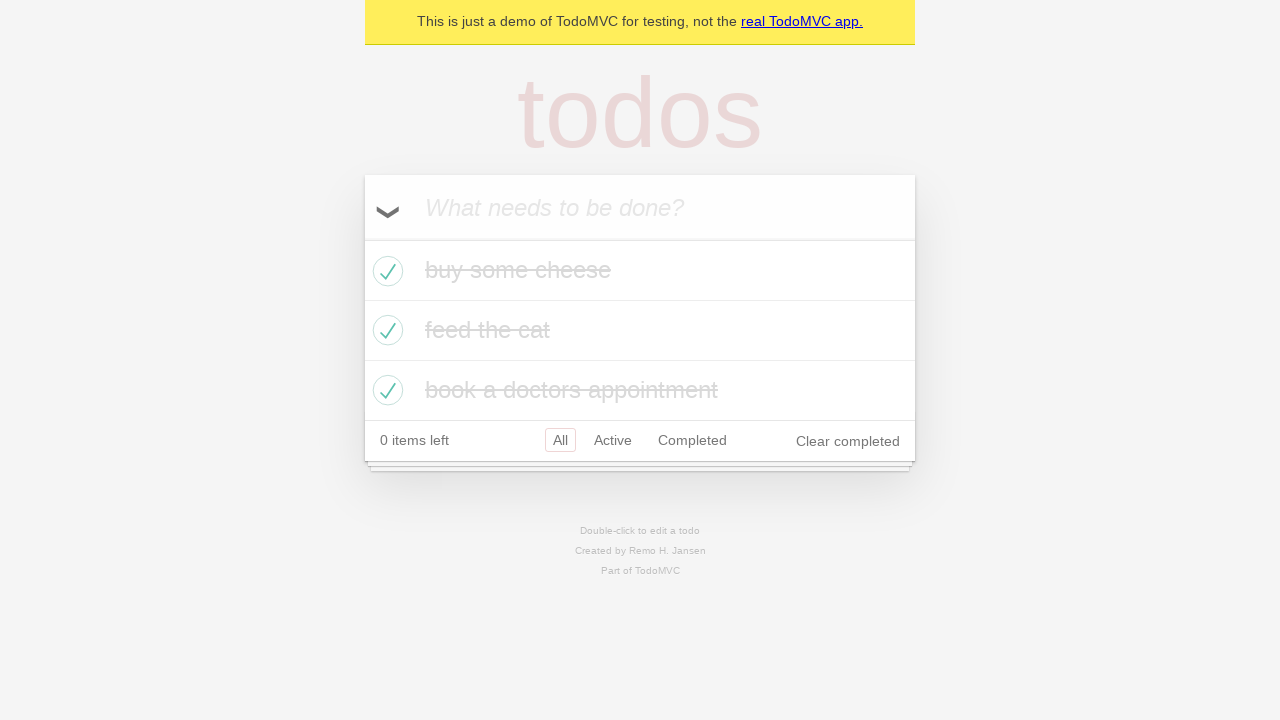